Navigates to the Rahul Shetty Academy automation practice page and verifies the page loads by checking the title

Starting URL: https://rahulshettyacademy.com/AutomationPractice/

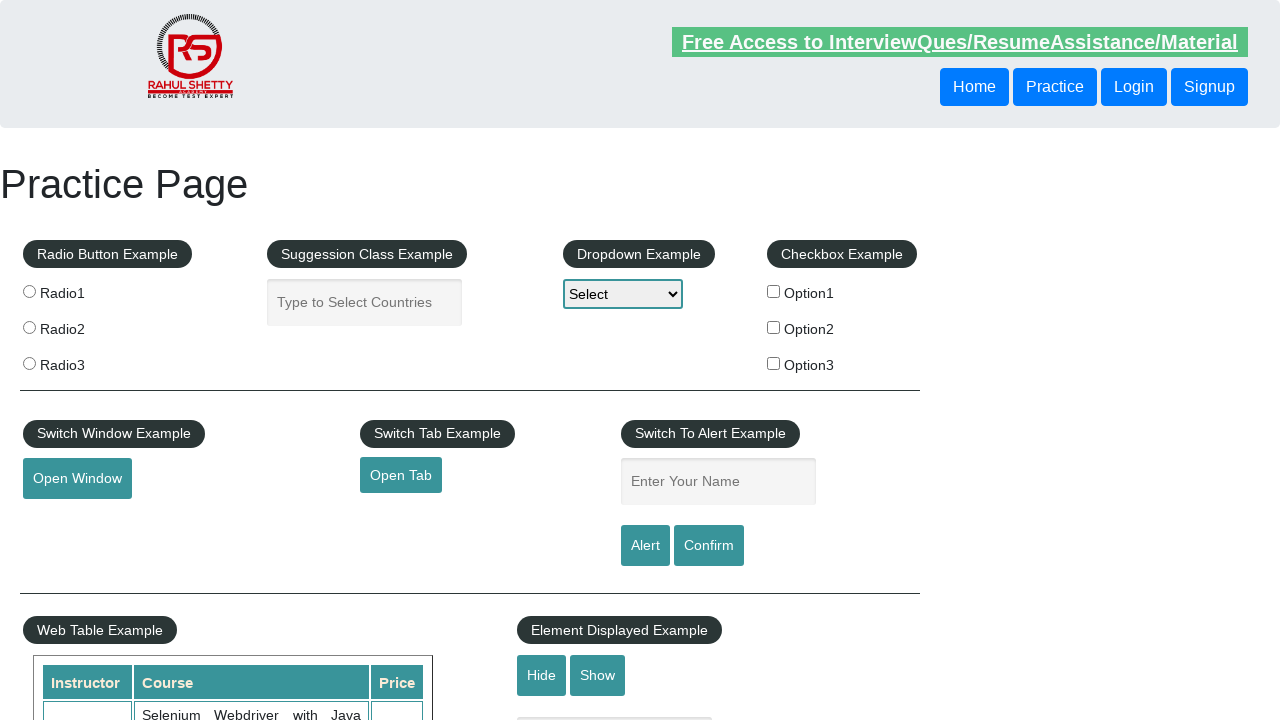

Navigated to Rahul Shetty Academy automation practice page
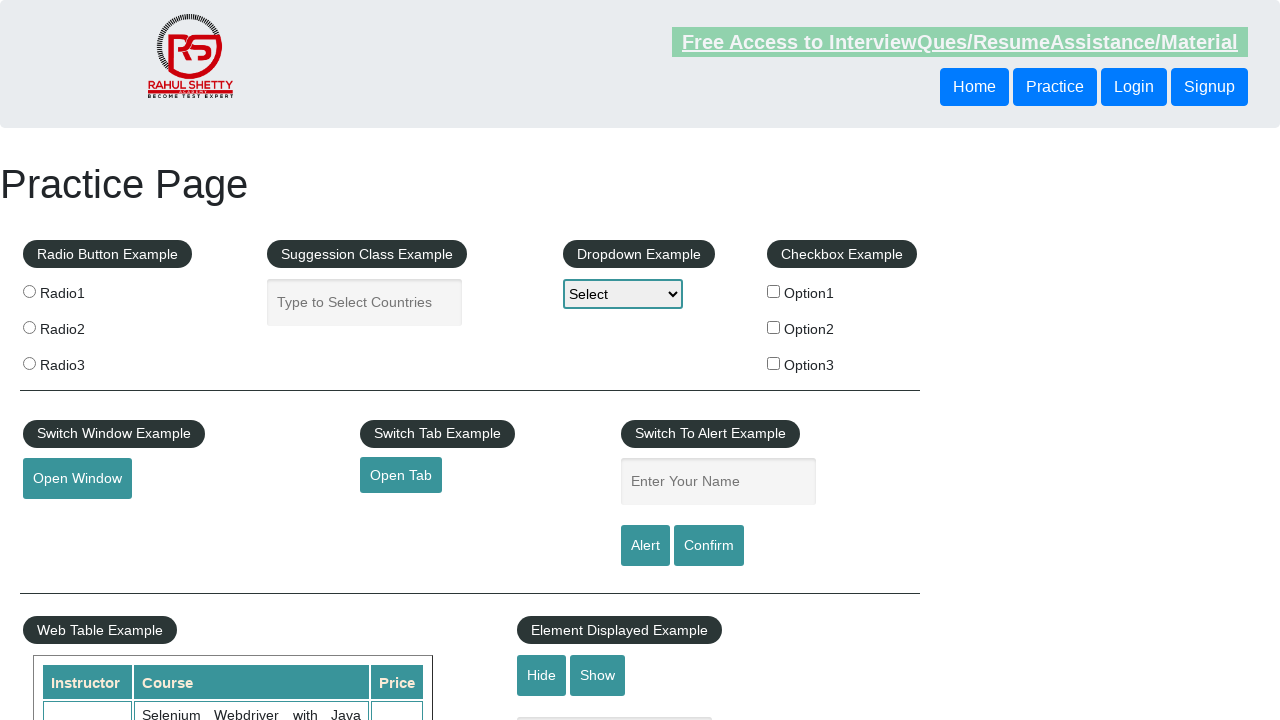

Verified page title is 'Practice Page'
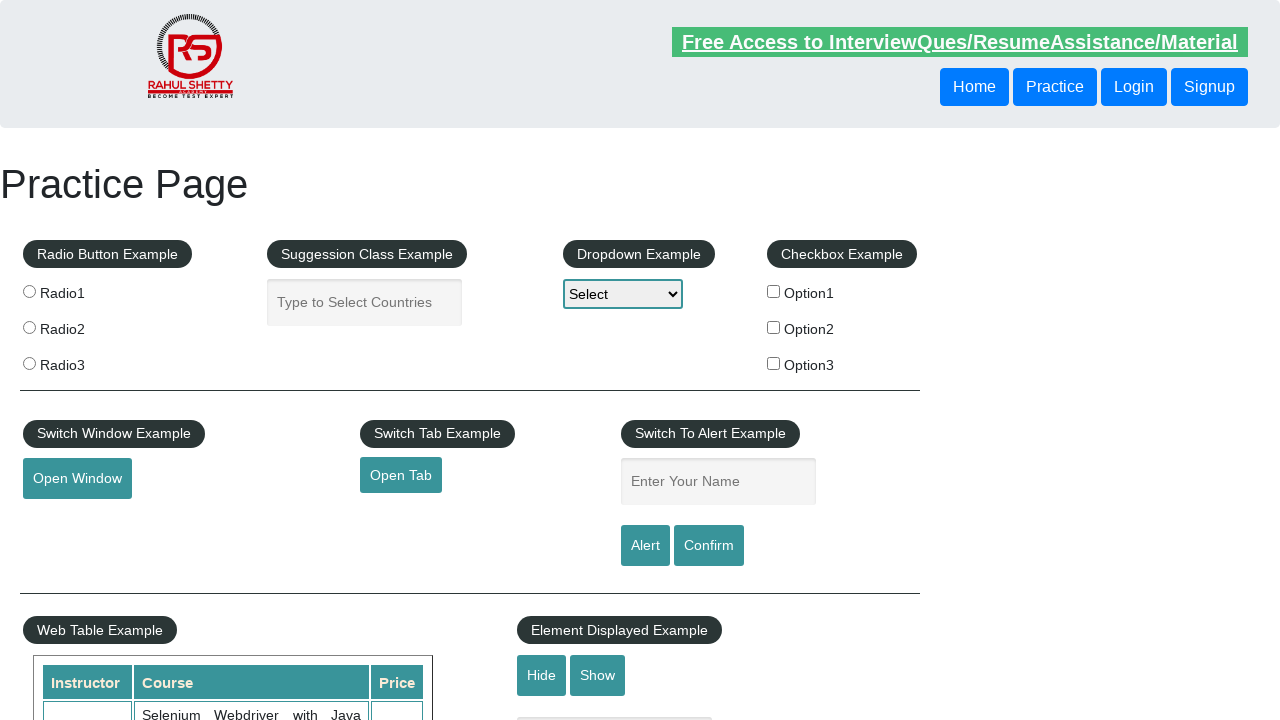

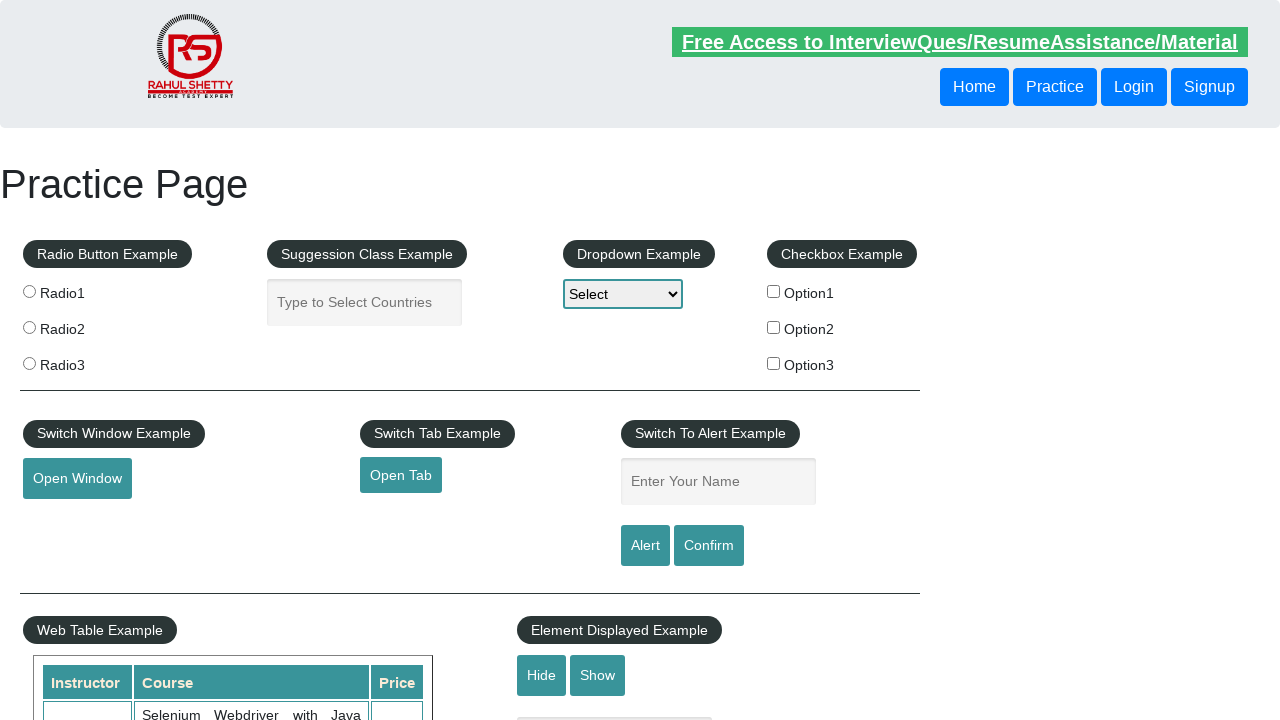